Navigates to The Bell Company website and verifies the page loads successfully

Starting URL: https://www.thebellcompany.com/

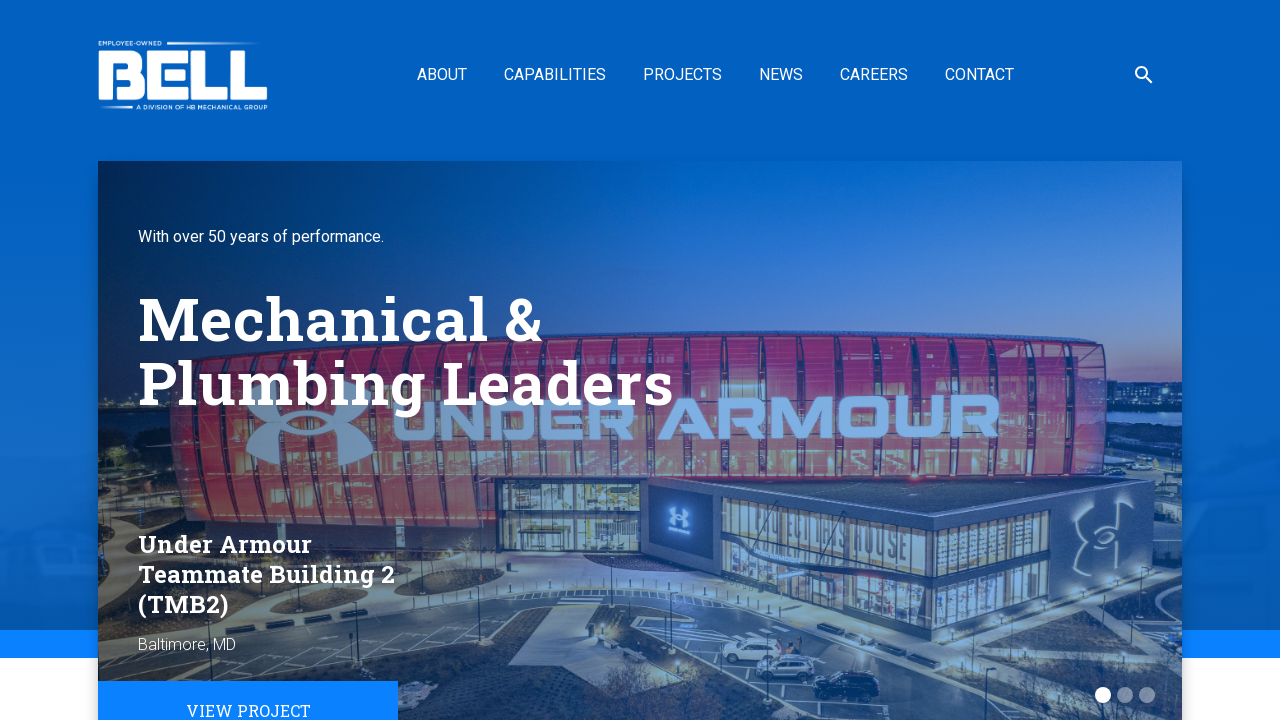

Waited for The Bell Company website to fully load (domcontentloaded state)
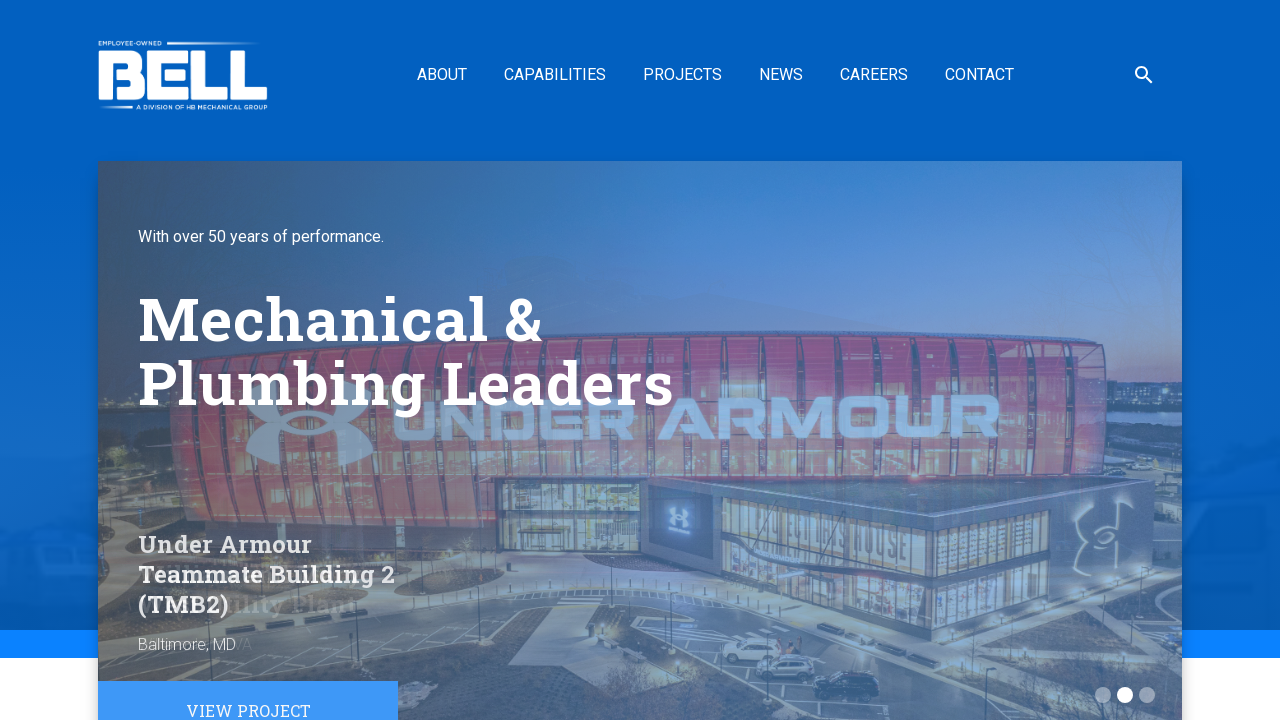

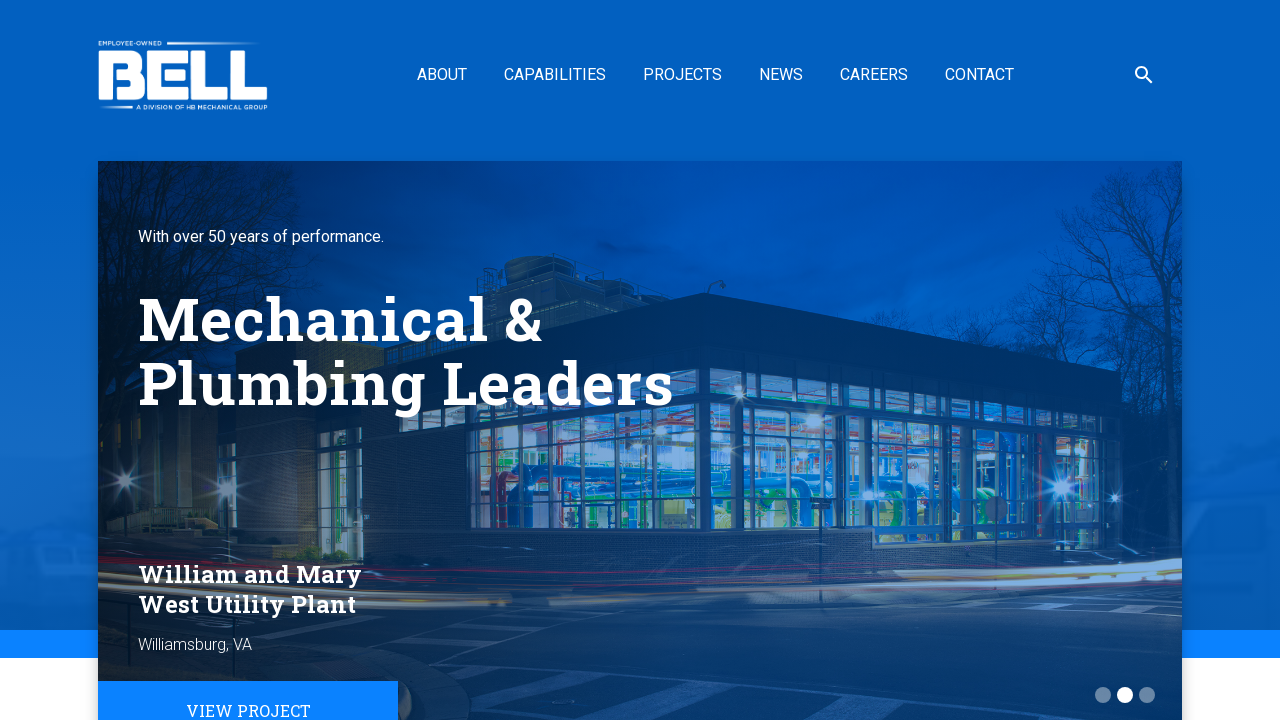